Navigates to tablets section and adds HP Elite tablet to cart with customizations

Starting URL: https://www.advantageonlineshopping.com/#/

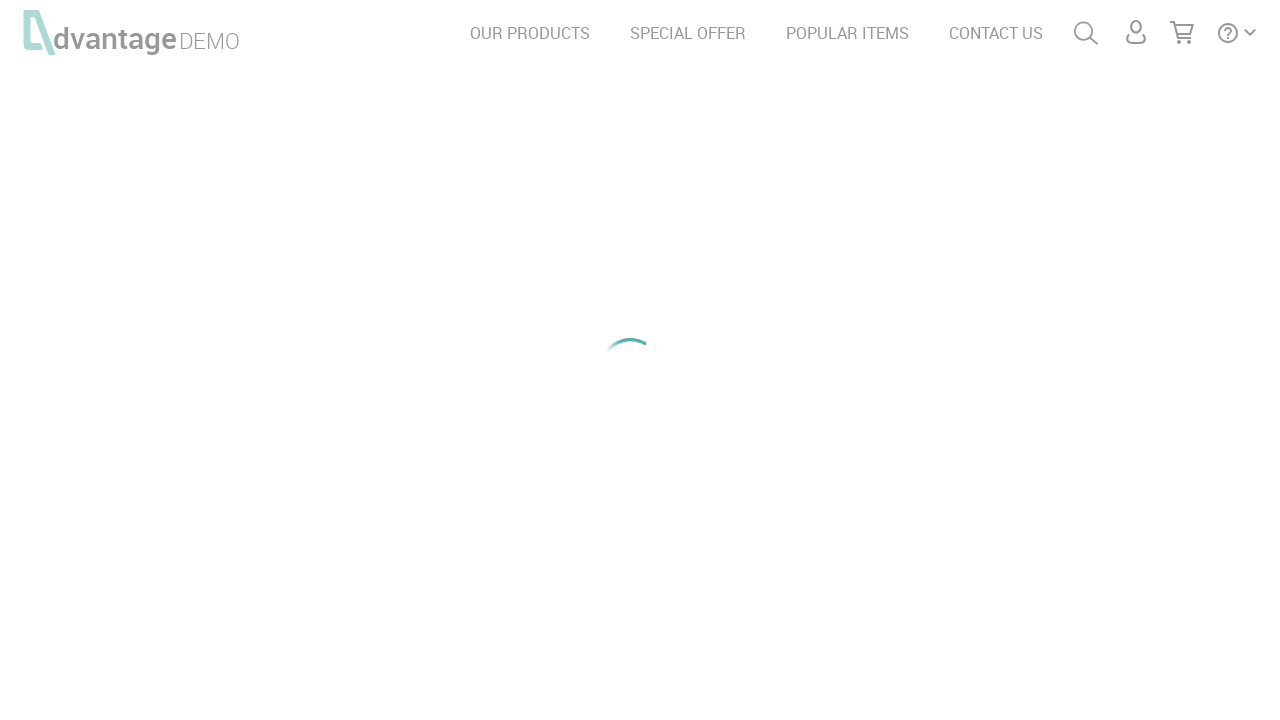

Clicked home link to navigate to homepage at (127, 32) on a[href='#/']
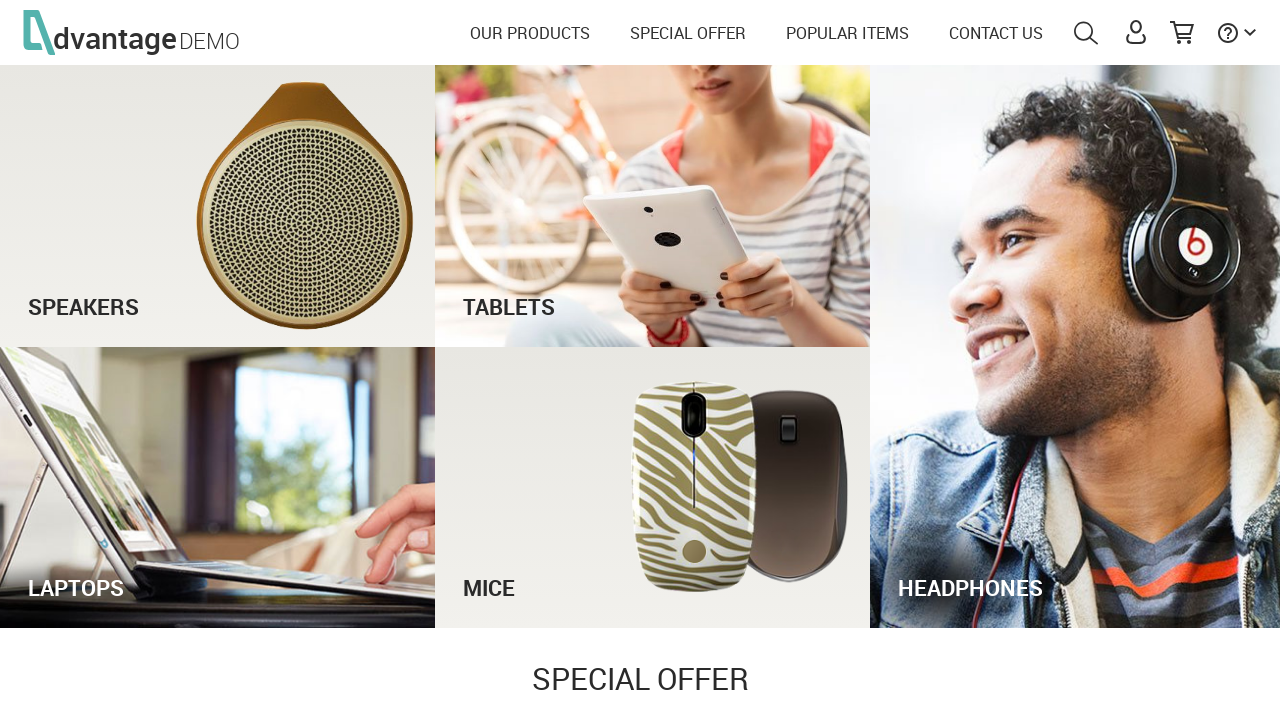

Clicked tablets category image at (653, 206) on #tabletsImg
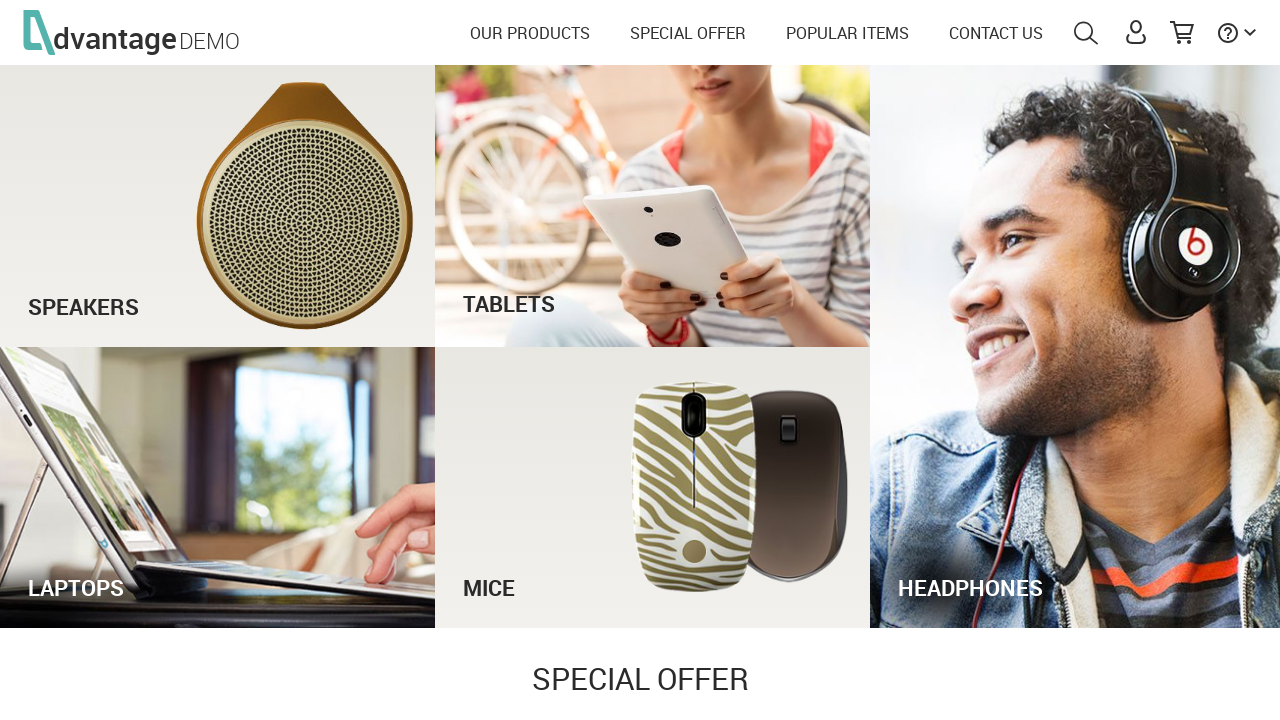

Clicked HP Elite x2 1011 G1 Tablet product at (622, 361) on text=HP Elite x2 1011 G1 Tablet
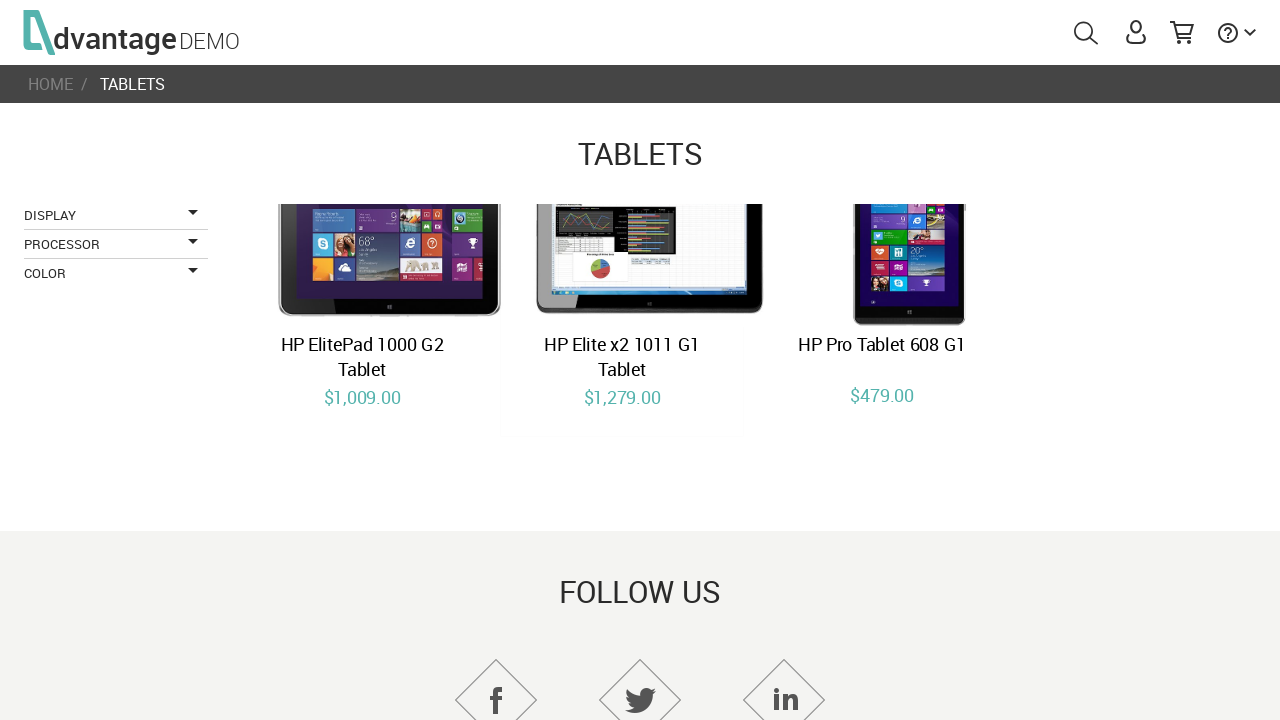

Selected color customization option at (824, 385) on (//span[@id='rabbit'])[2]
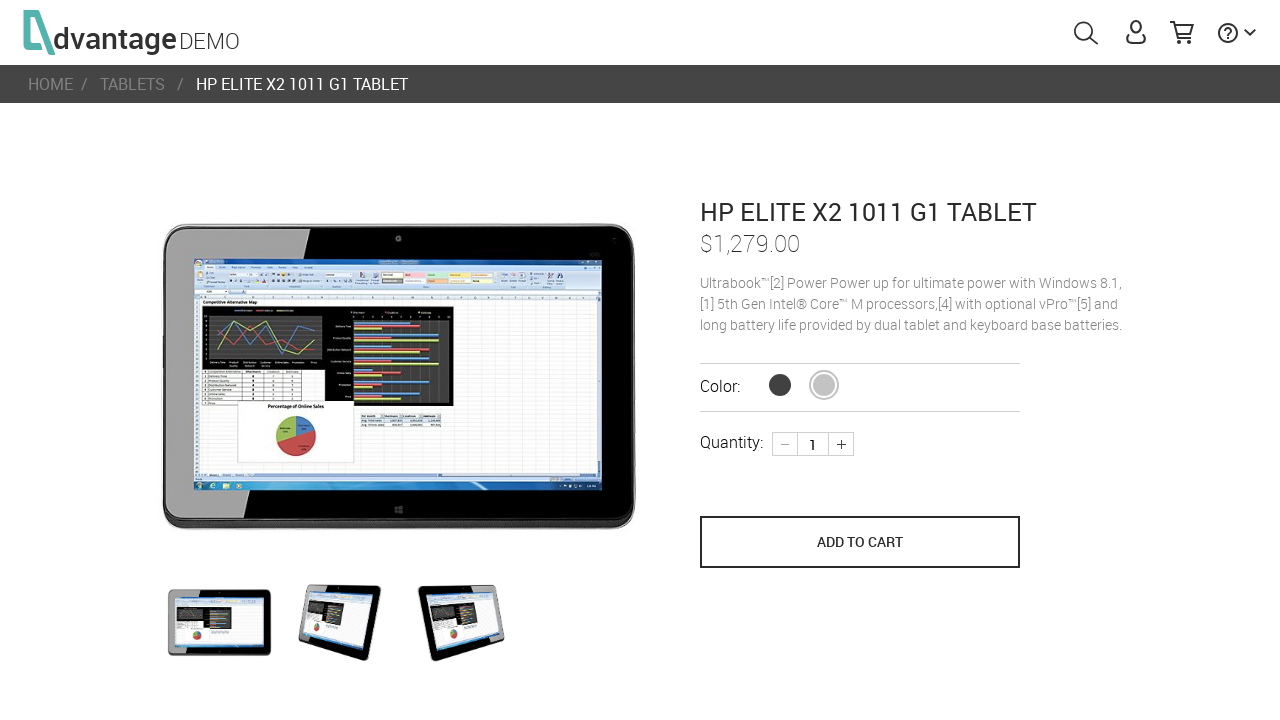

Increased product quantity at (841, 444) on div.plus
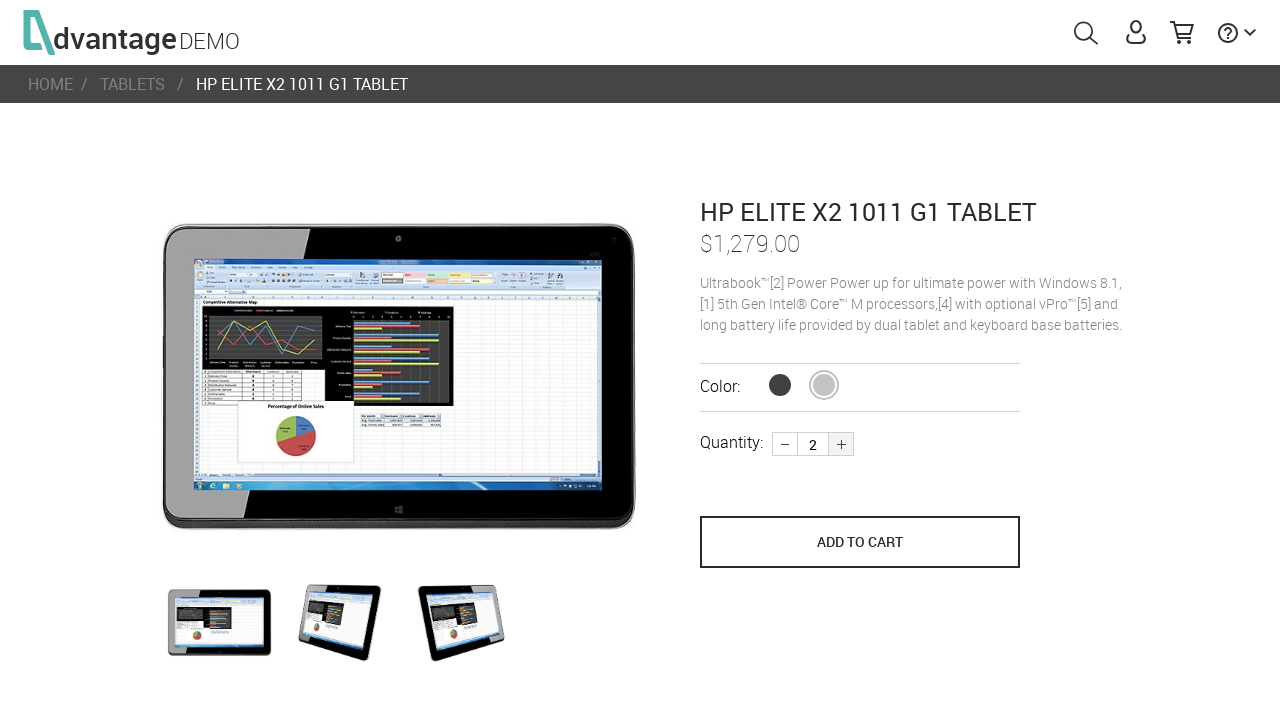

Clicked add to cart button at (860, 542) on button[name='save_to_cart']
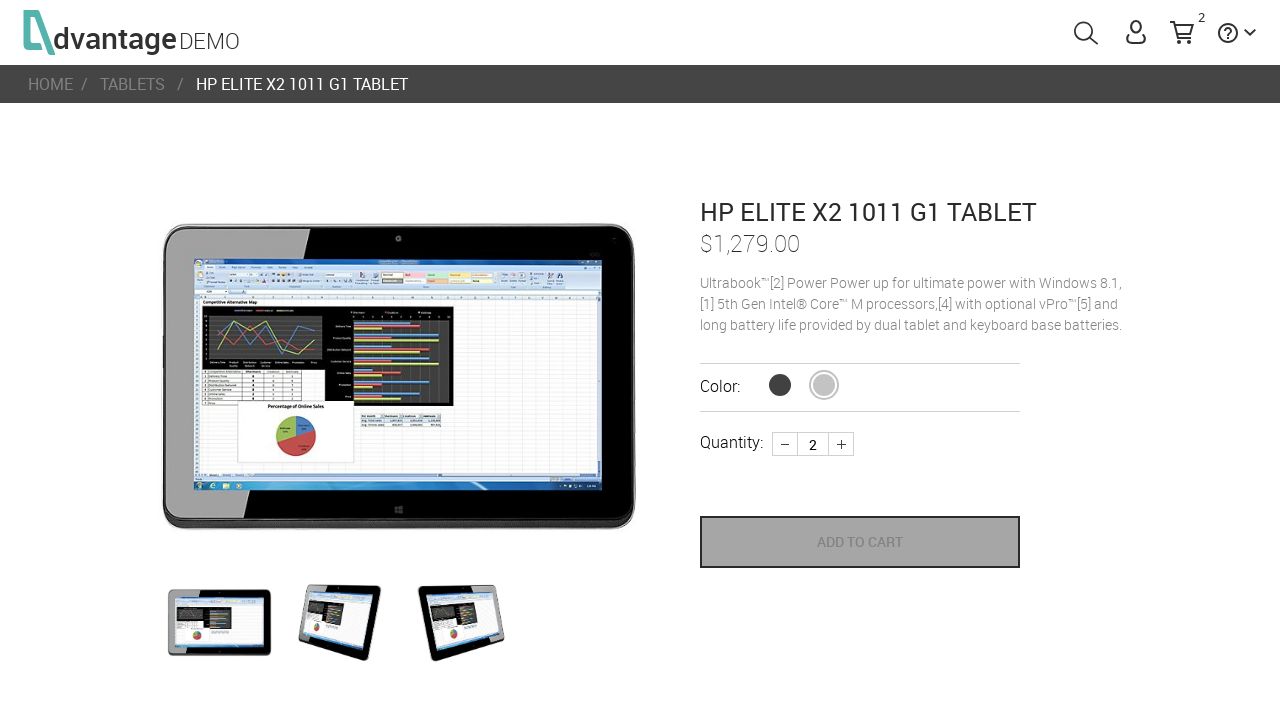

Clicked shopping cart link to view cart at (1182, 34) on #shoppingCartLink
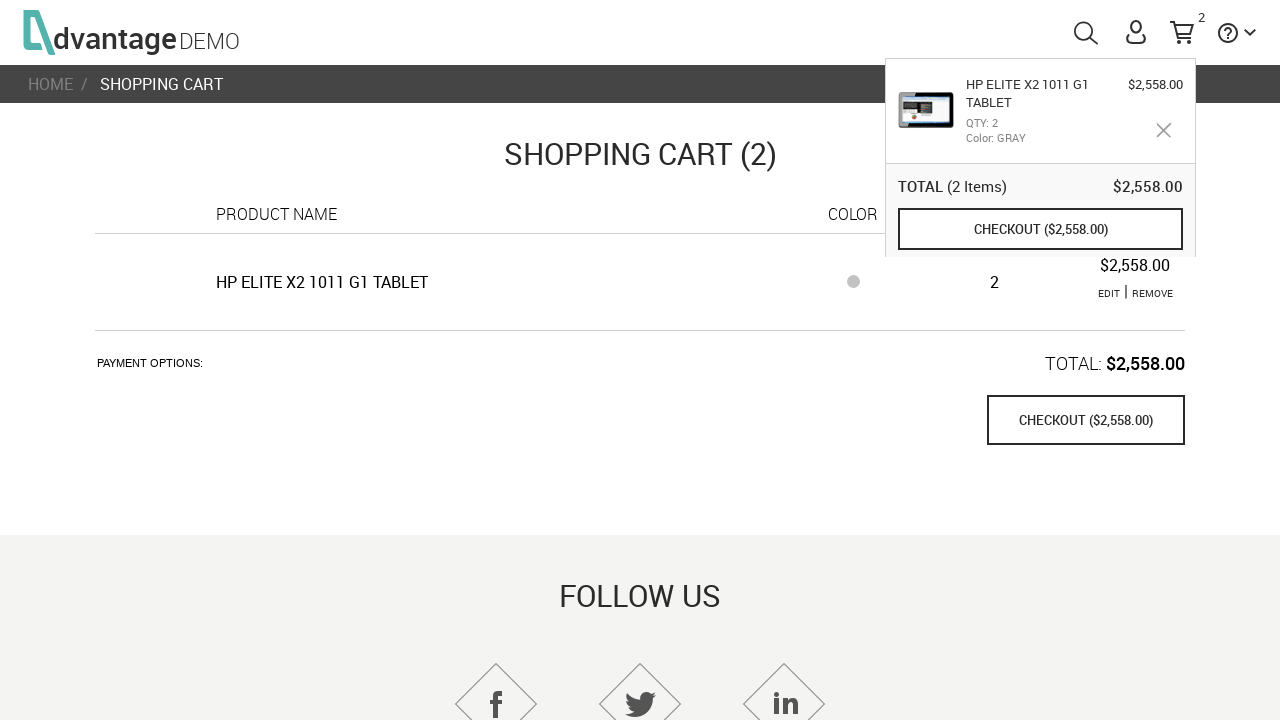

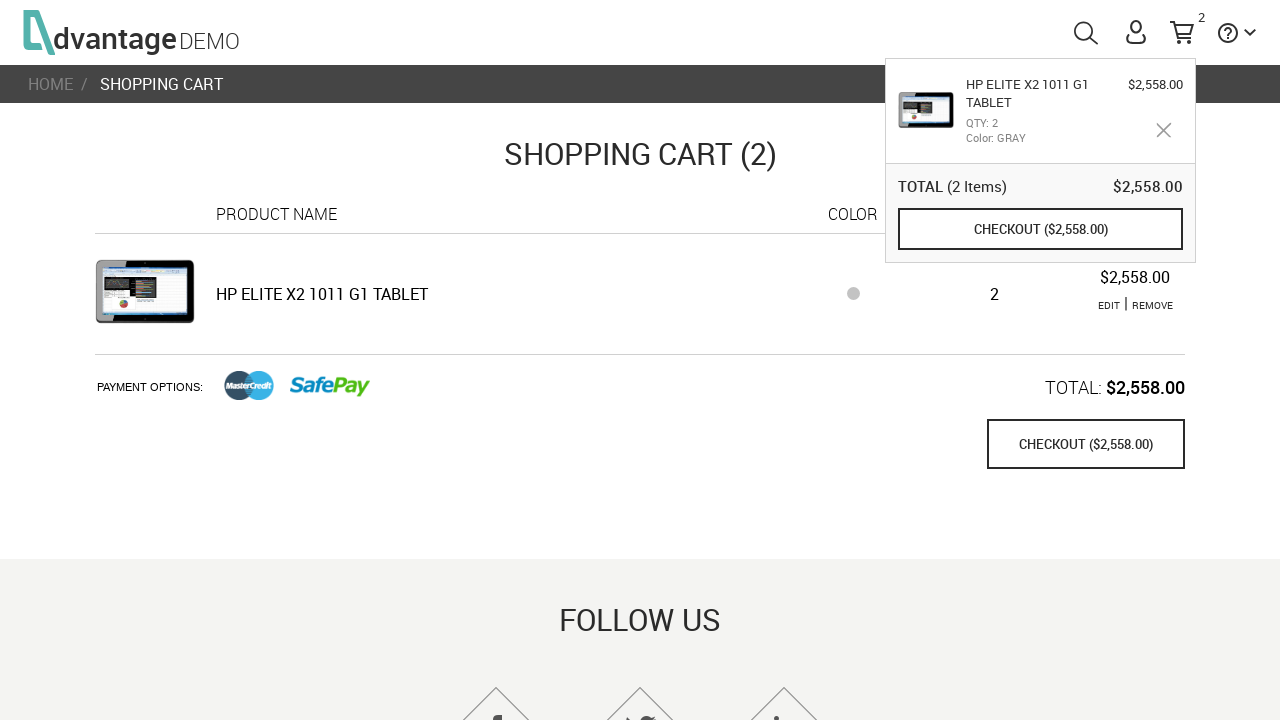